Tests the Python.org search functionality by entering "pycon" as a search query and verifying that results are returned

Starting URL: http://python.org

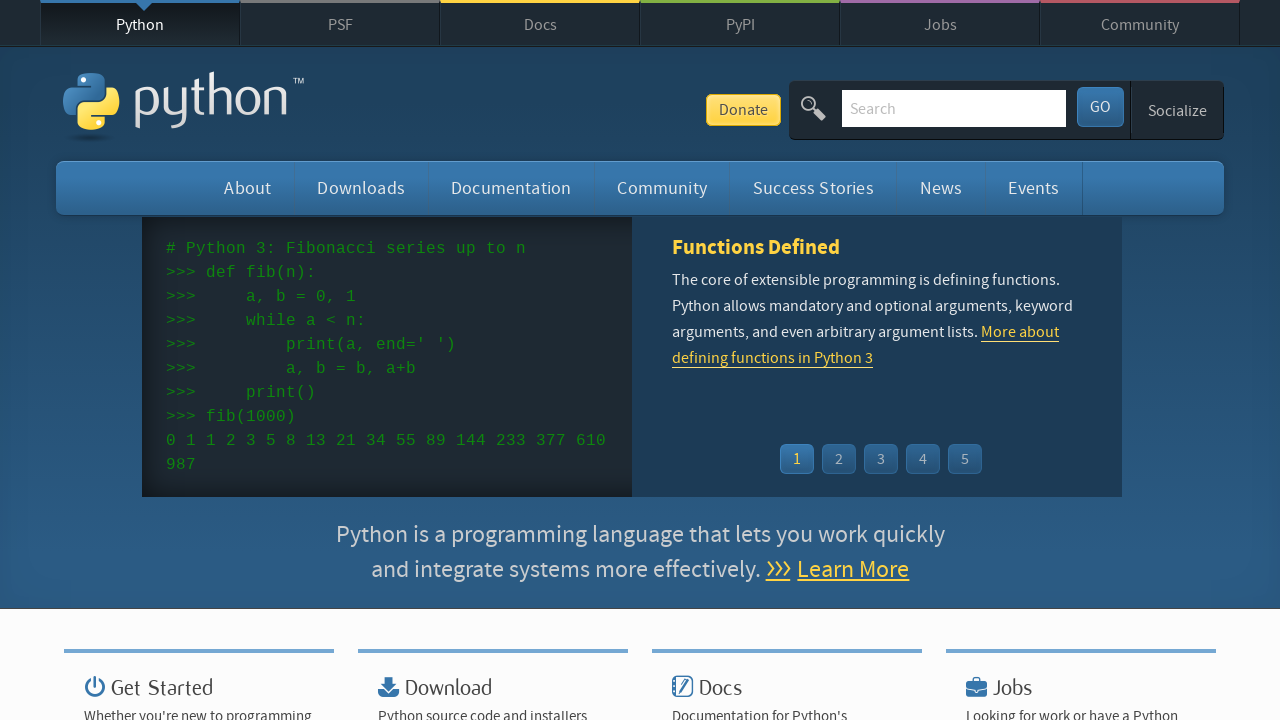

Verified 'Python' in page title
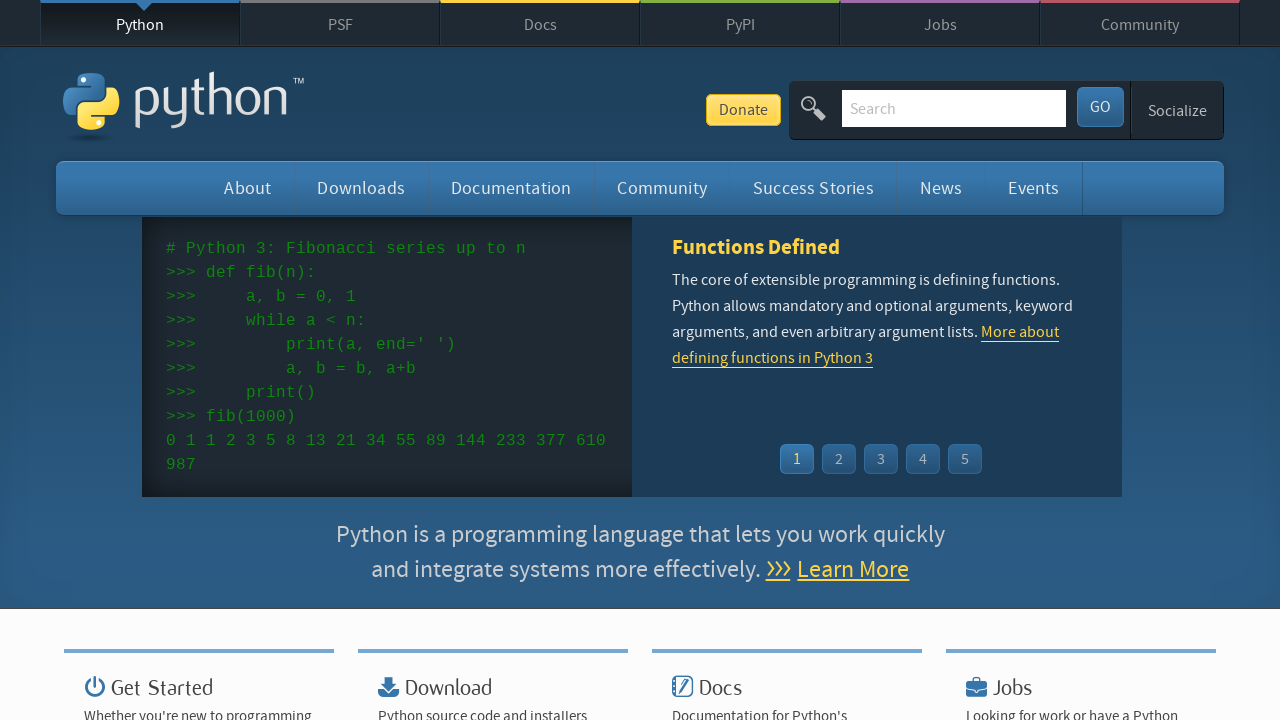

Filled search box with 'pycon' on input[name='q']
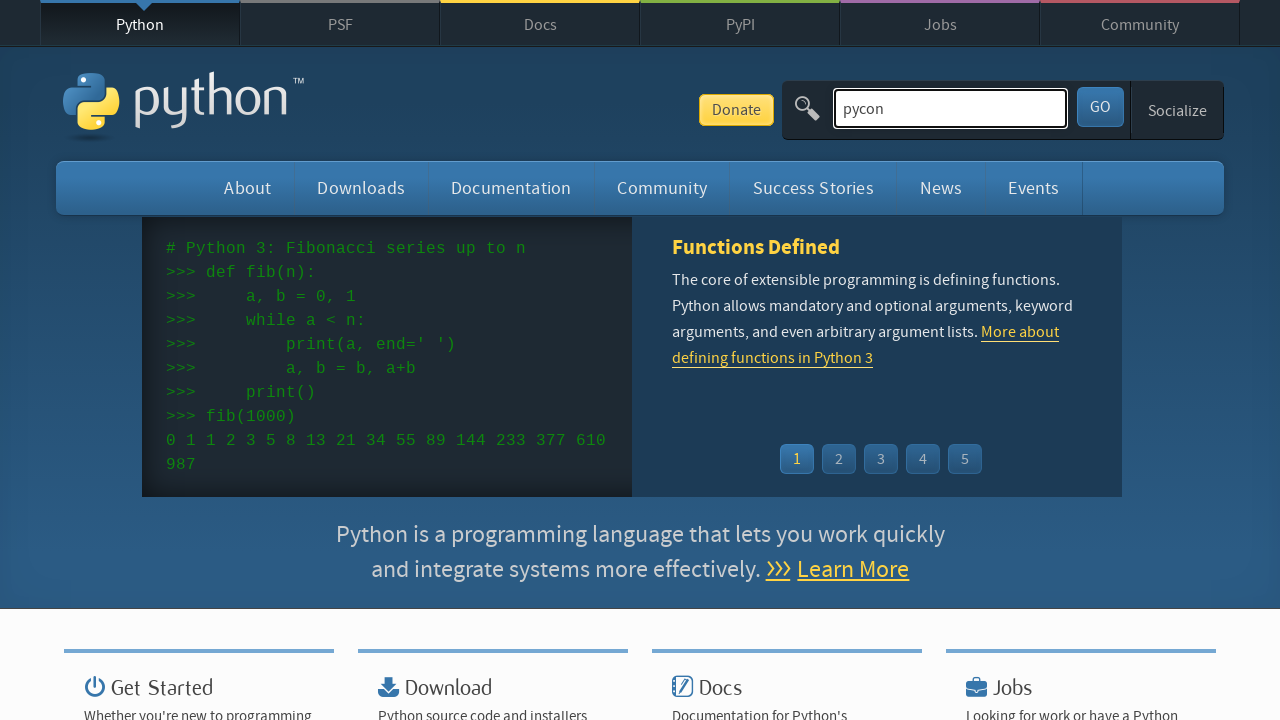

Pressed Enter to submit search query on input[name='q']
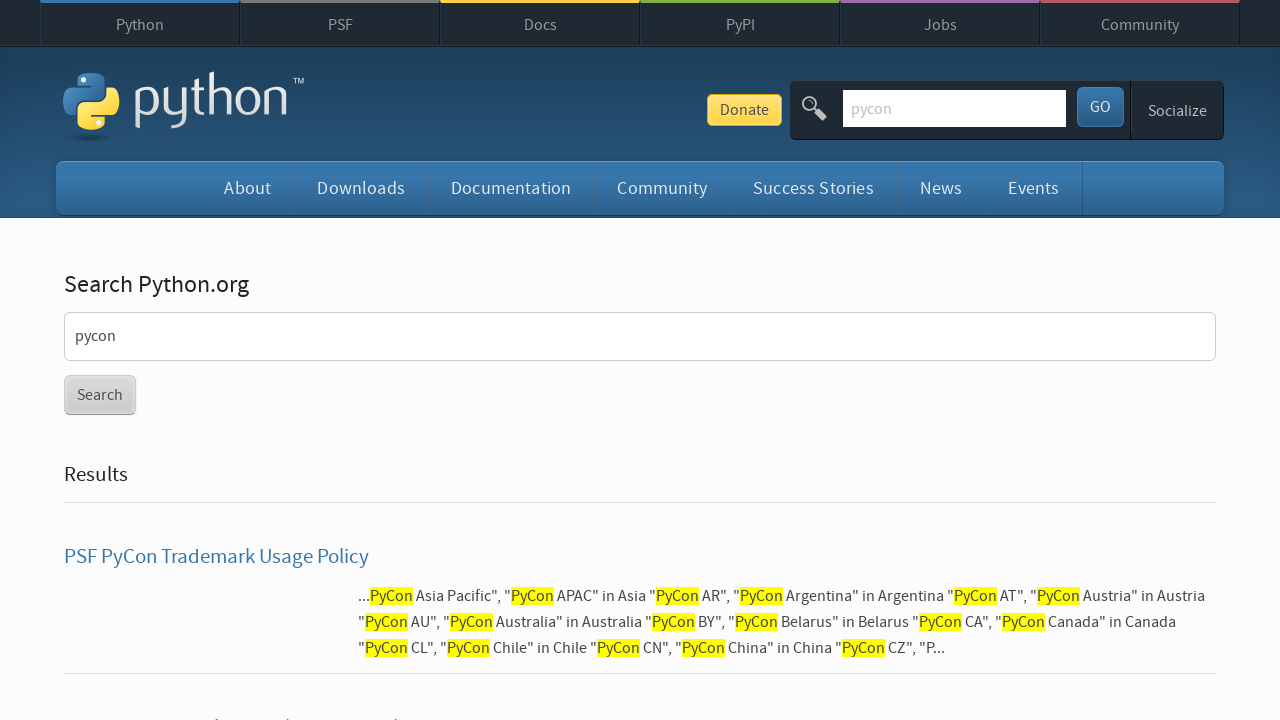

Waited for network idle after search submission
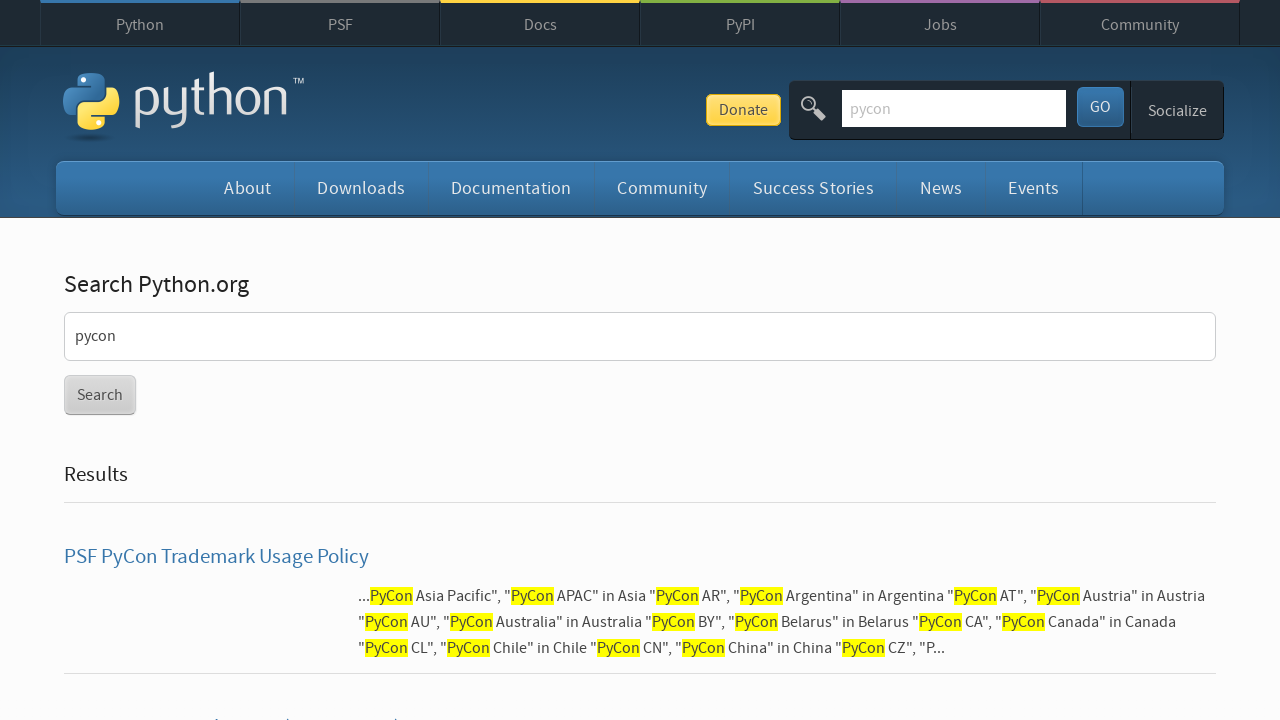

Verified search results were returned (no 'No result found' message)
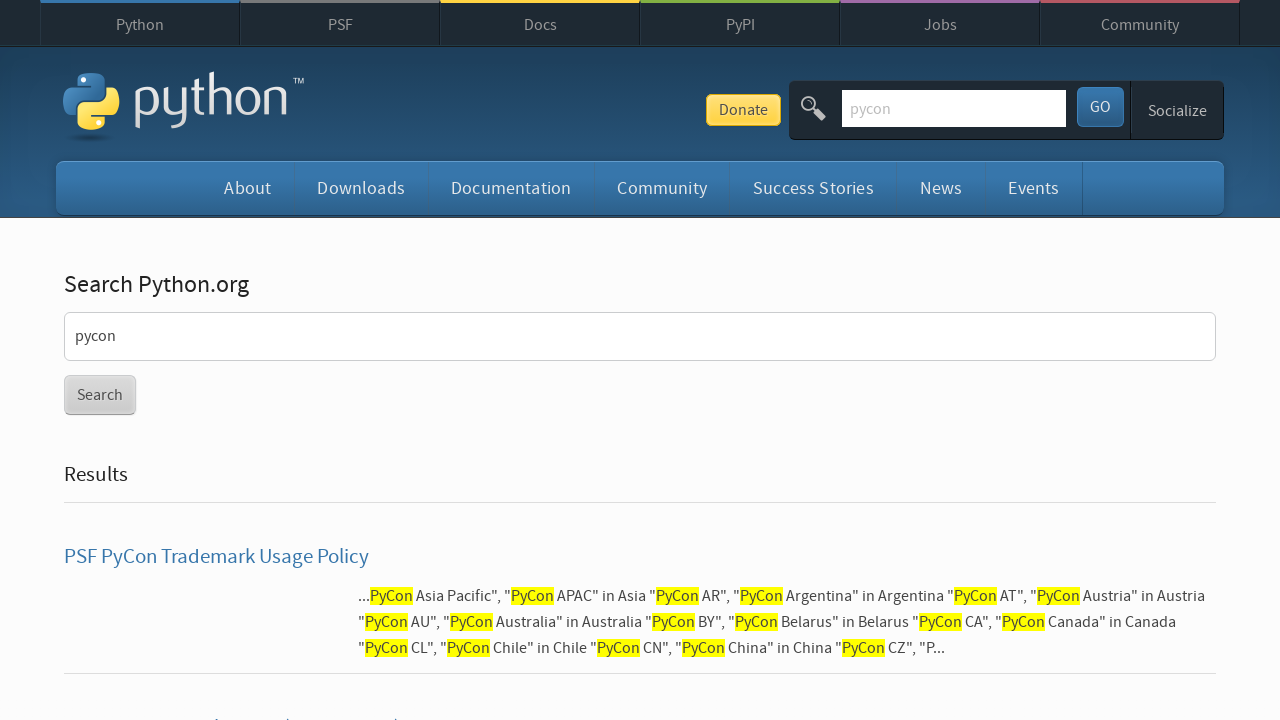

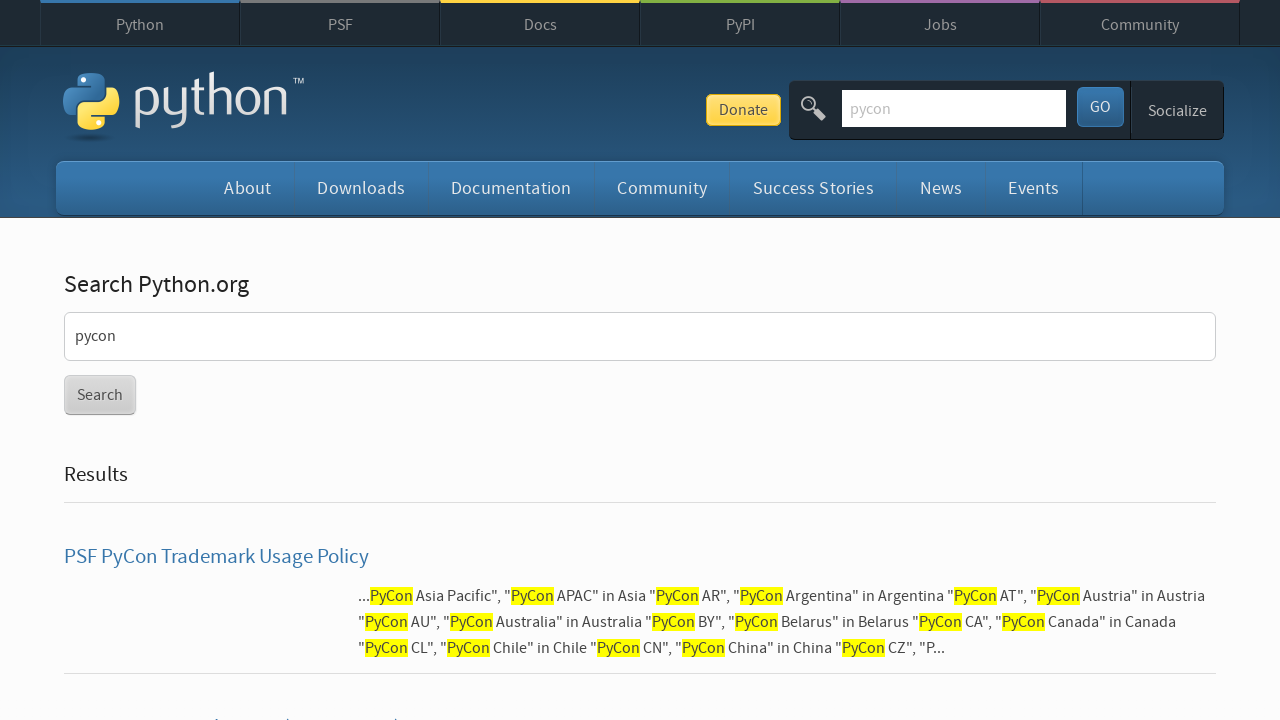